Navigates to Casa si Constructii Bucuresti page and tests clicking on visit site buttons

Starting URL: https://www.bucuresti365.ro/firme/casa-si-constructii-bucuresti

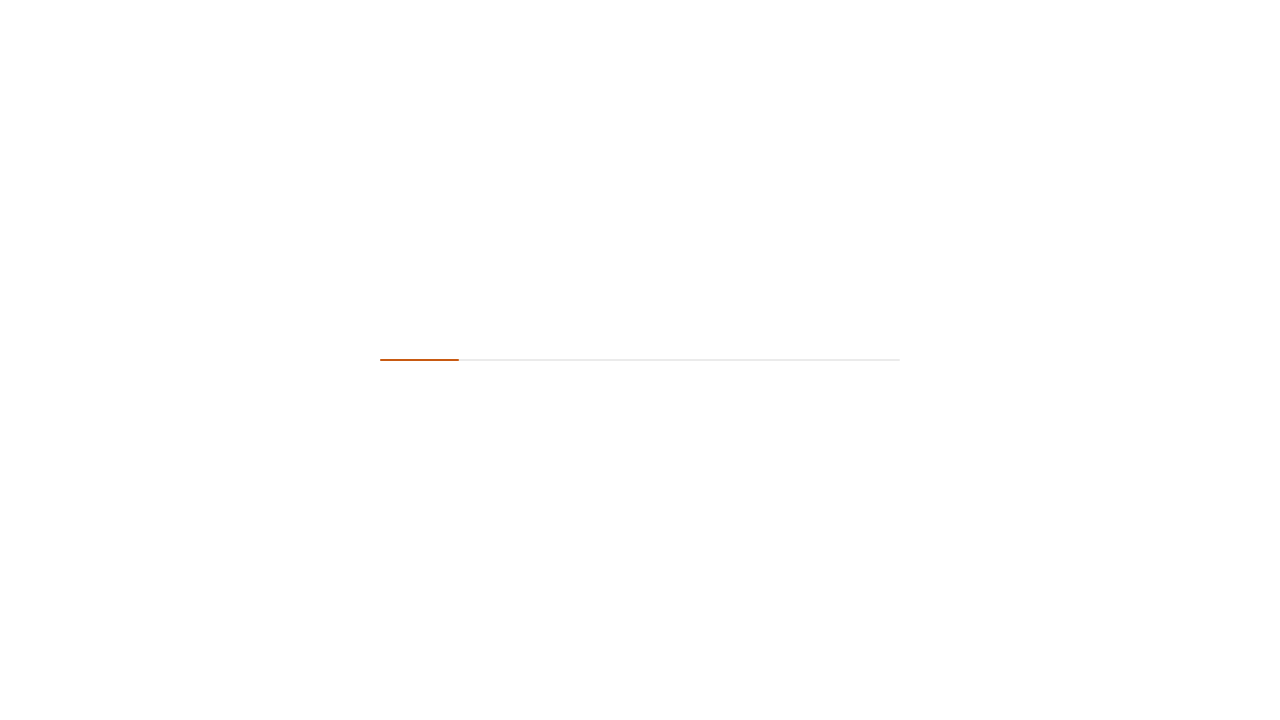

Found all visit site buttons on Casa si Constructii Bucuresti page
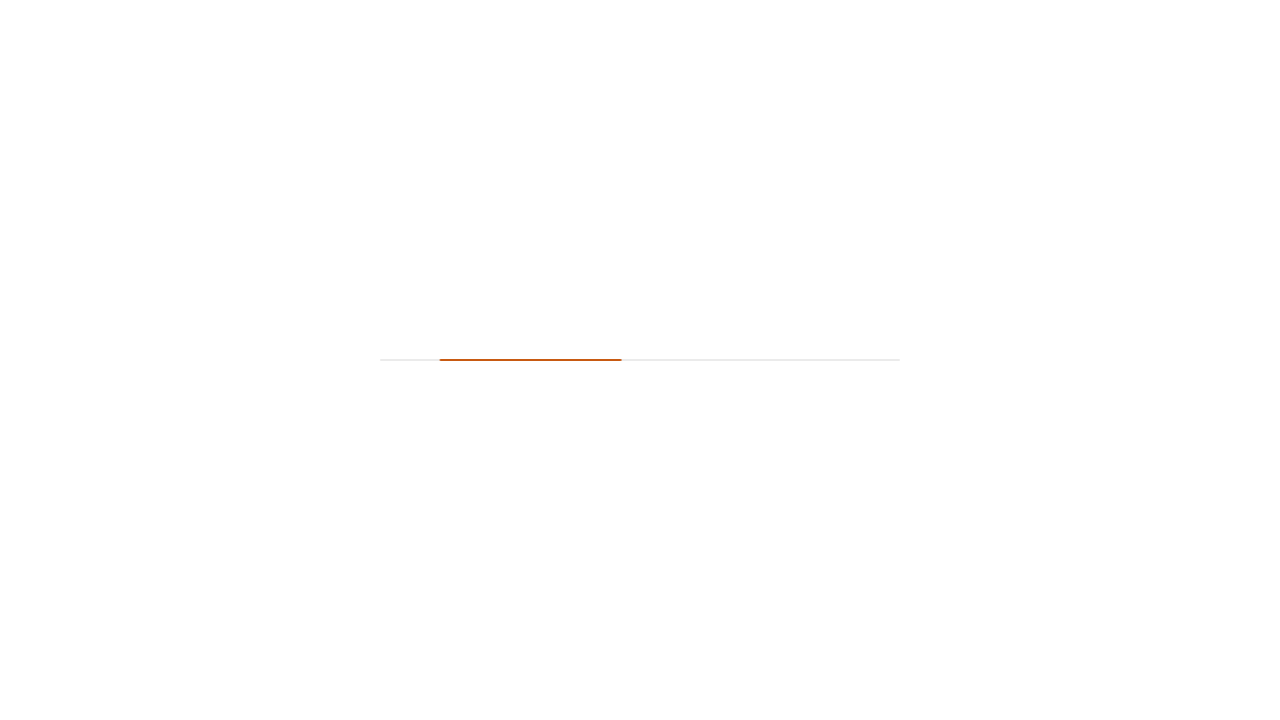

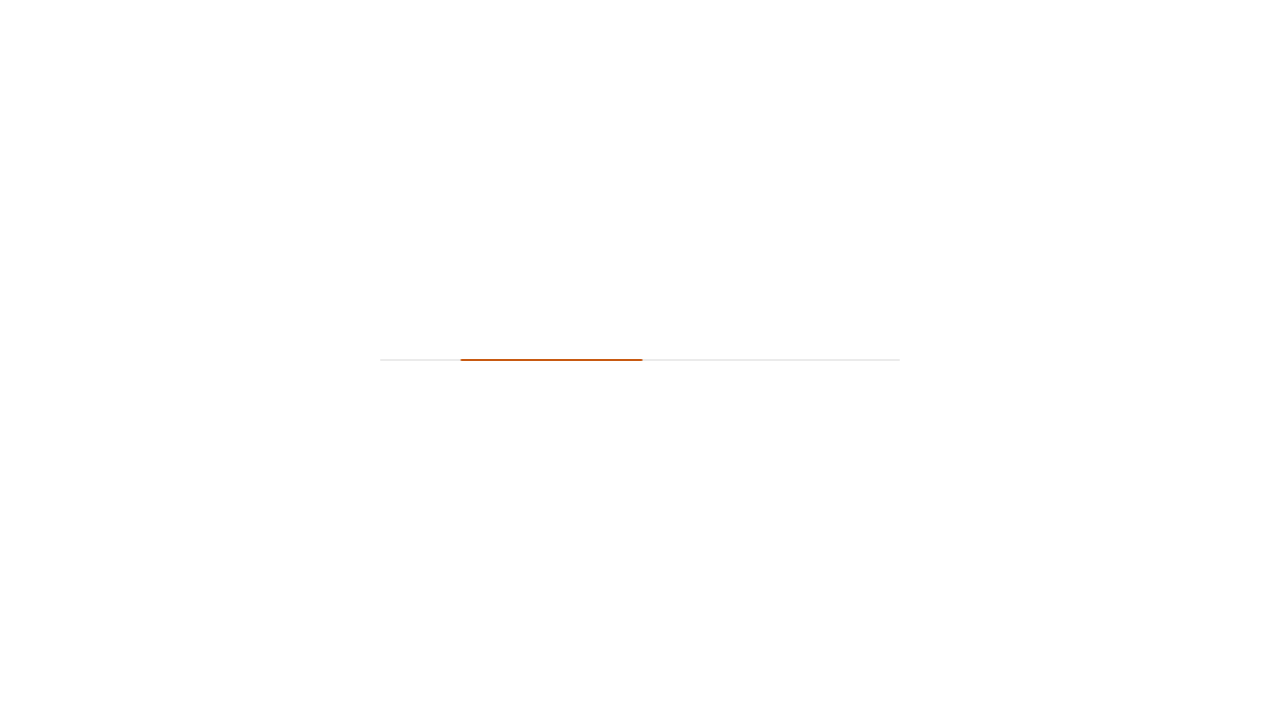